Tests the practice form by filling in first name, last name, and email fields, then submitting the form

Starting URL: https://demoqa.com/automation-practice-form

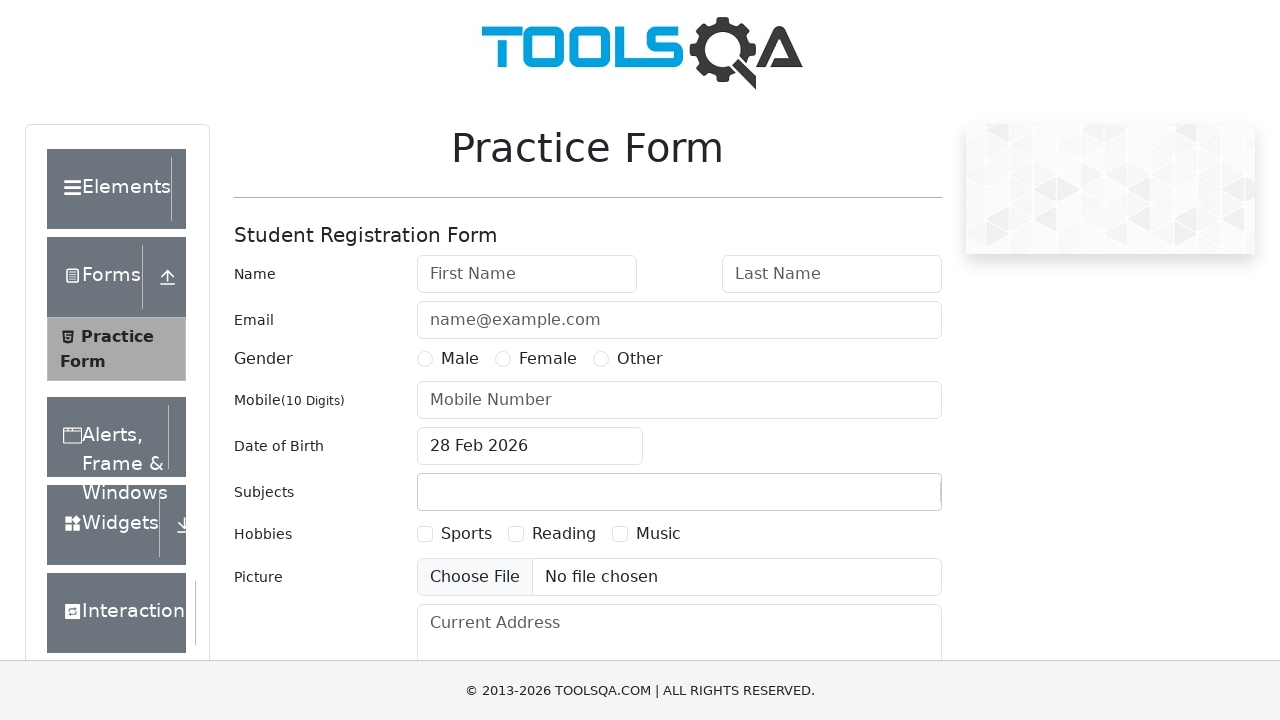

Filled first name field with 'Alexander' on input#firstName
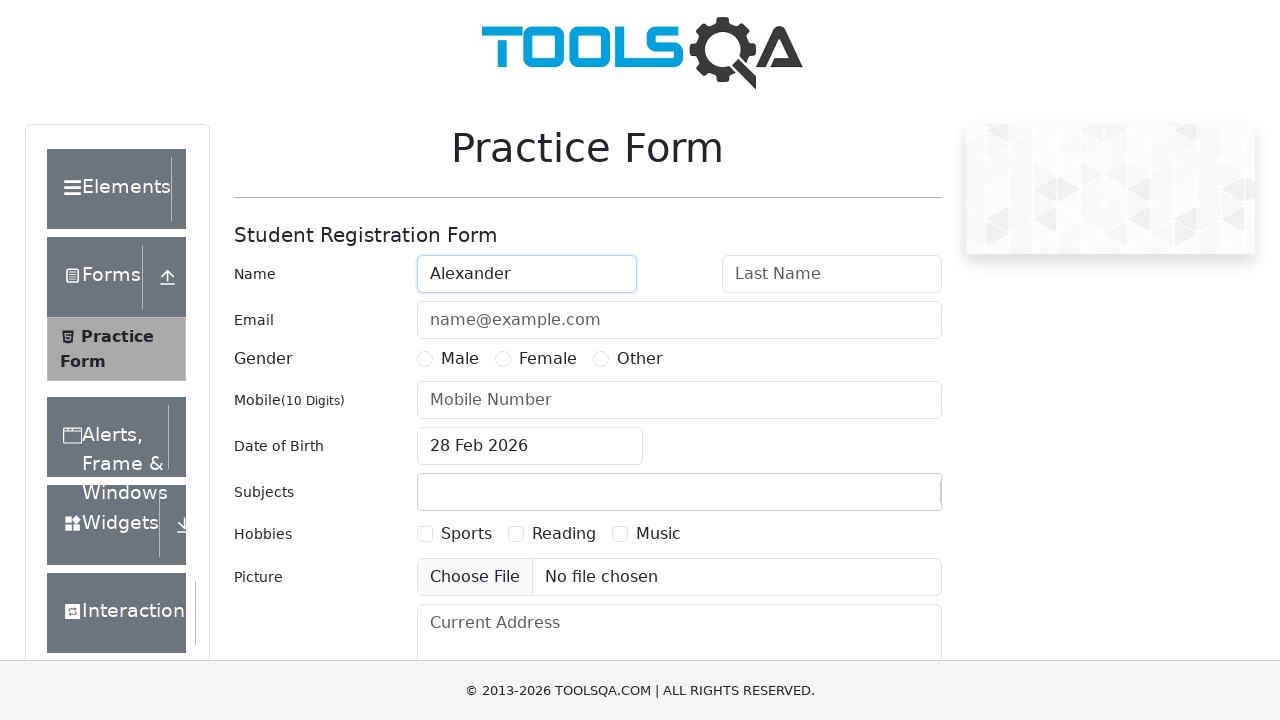

Filled last name field with 'Dankov' on input#lastName
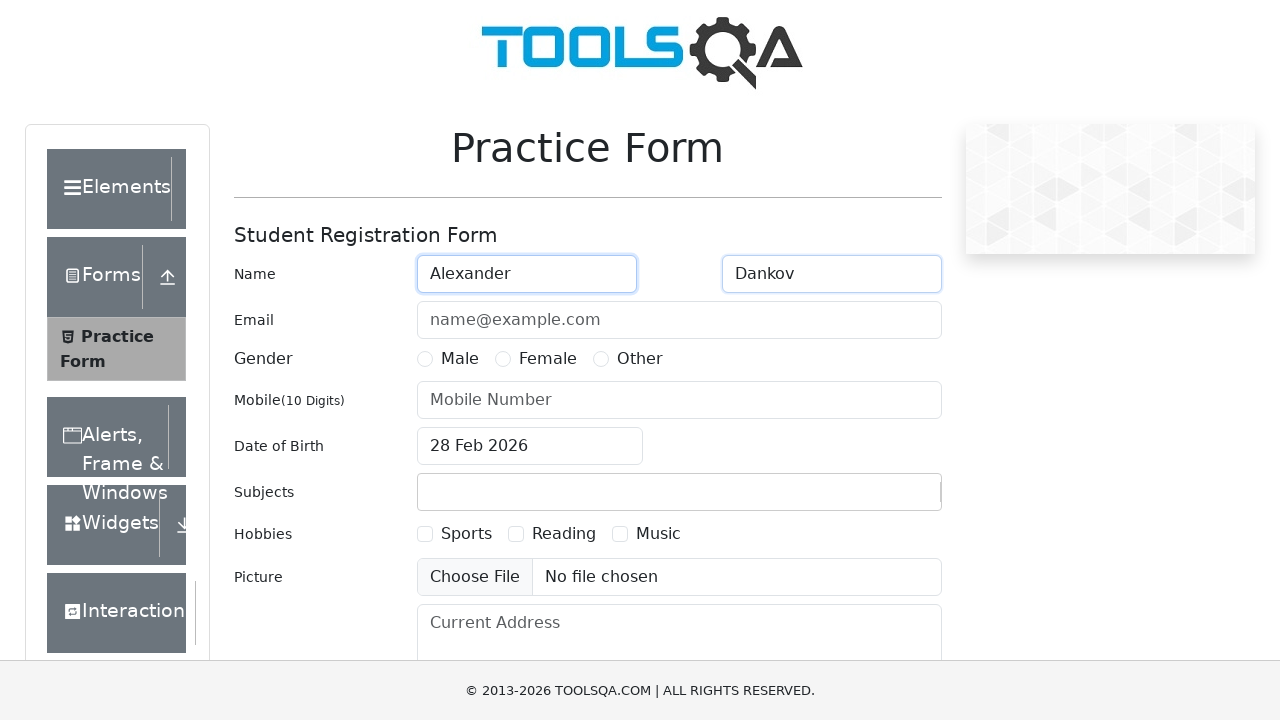

Filled email field with 'dankoffalexander@gmail.com' on input#userEmail
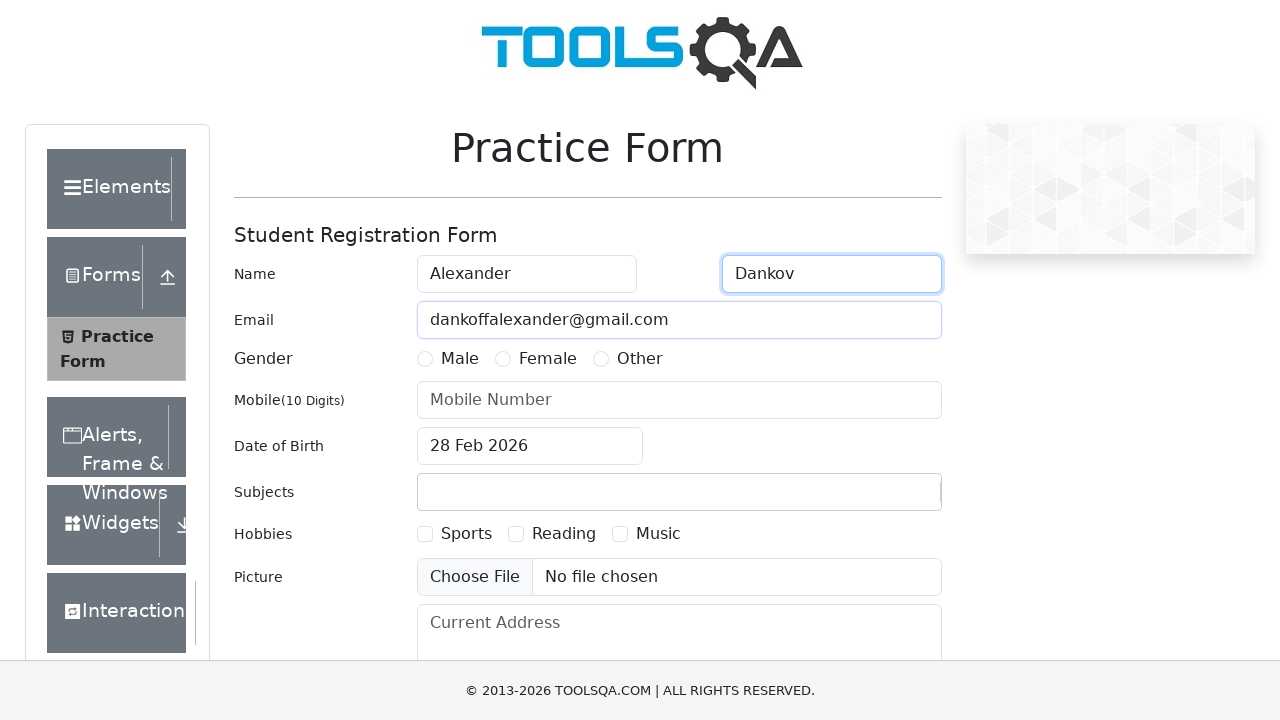

Clicked submit button to submit the form at (885, 499) on #submit
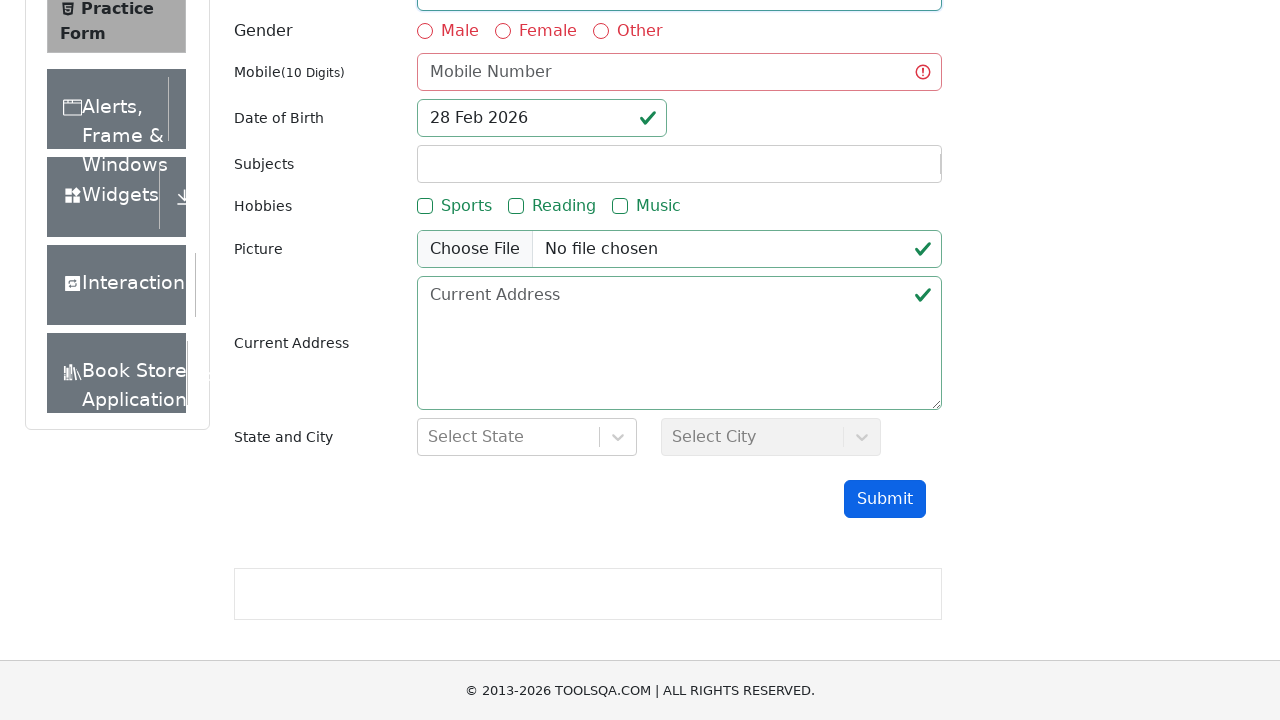

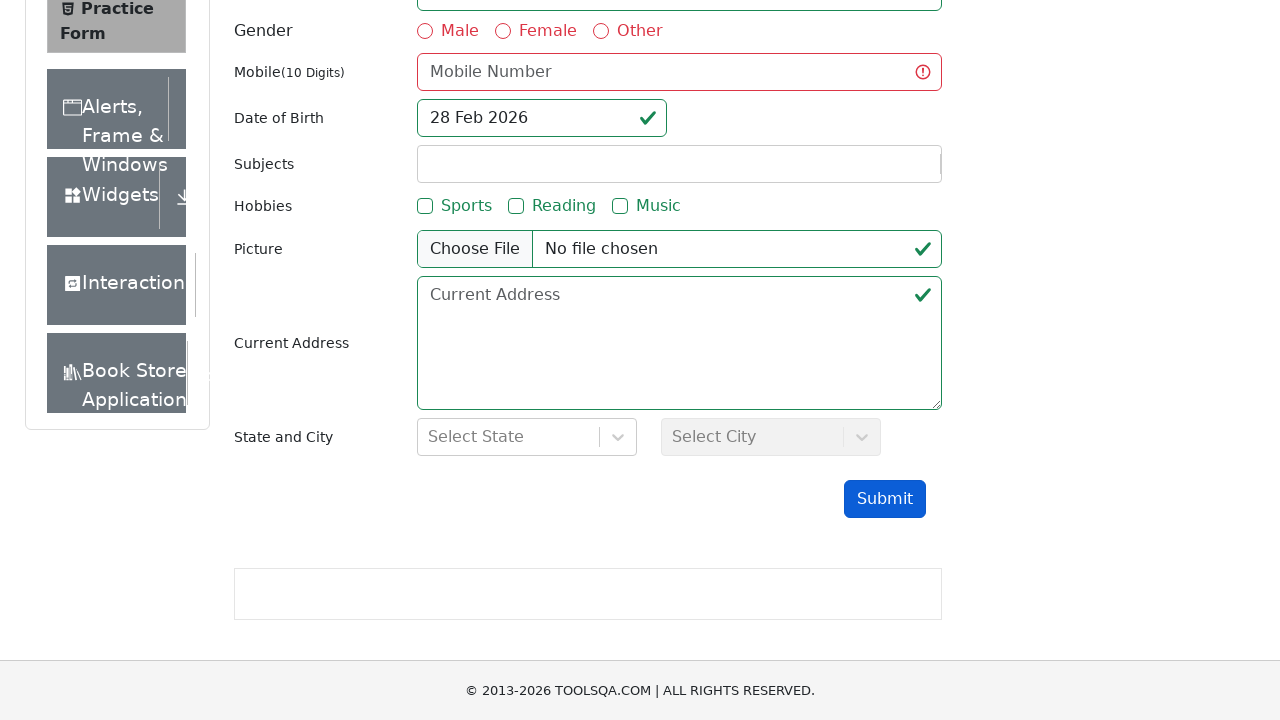